Tests radio button functionality by clicking the Hockey radio button and then iterating through all sport radio buttons to verify selection behavior

Starting URL: https://practice.cydeo.com/radio_buttons

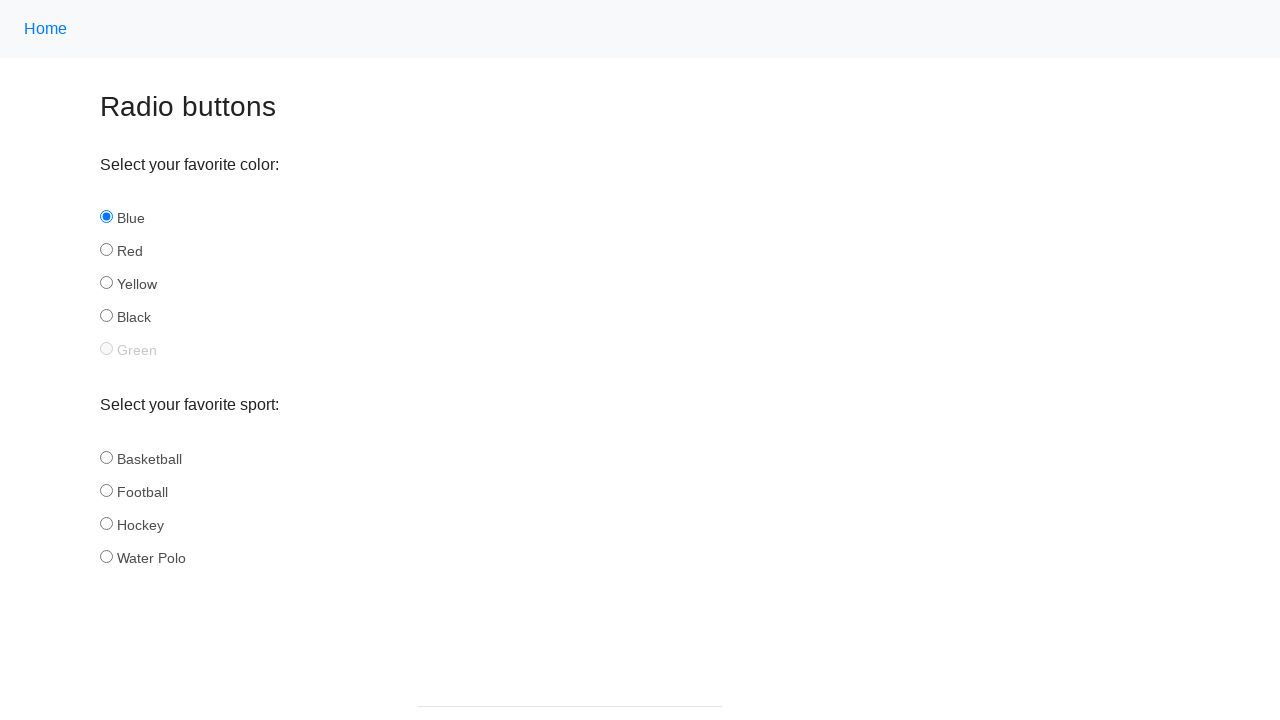

Clicked the Hockey radio button at (106, 523) on input#hockey
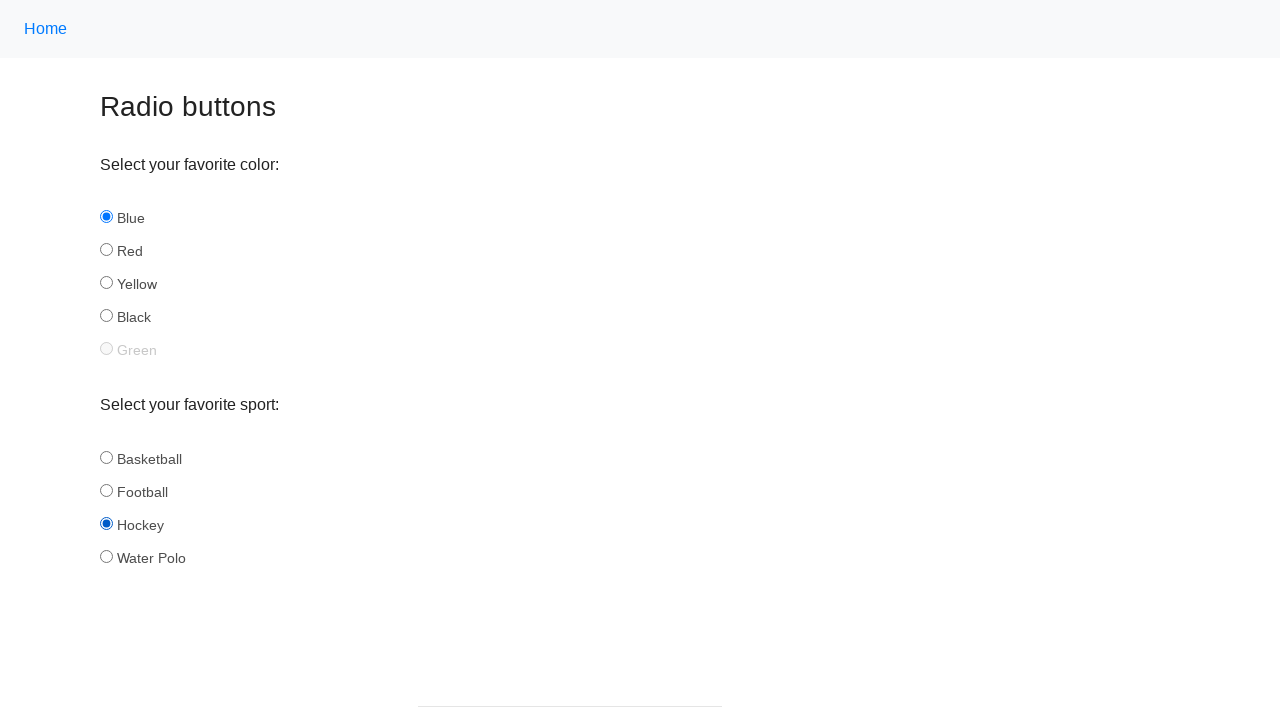

Verified that Hockey radio button is selected
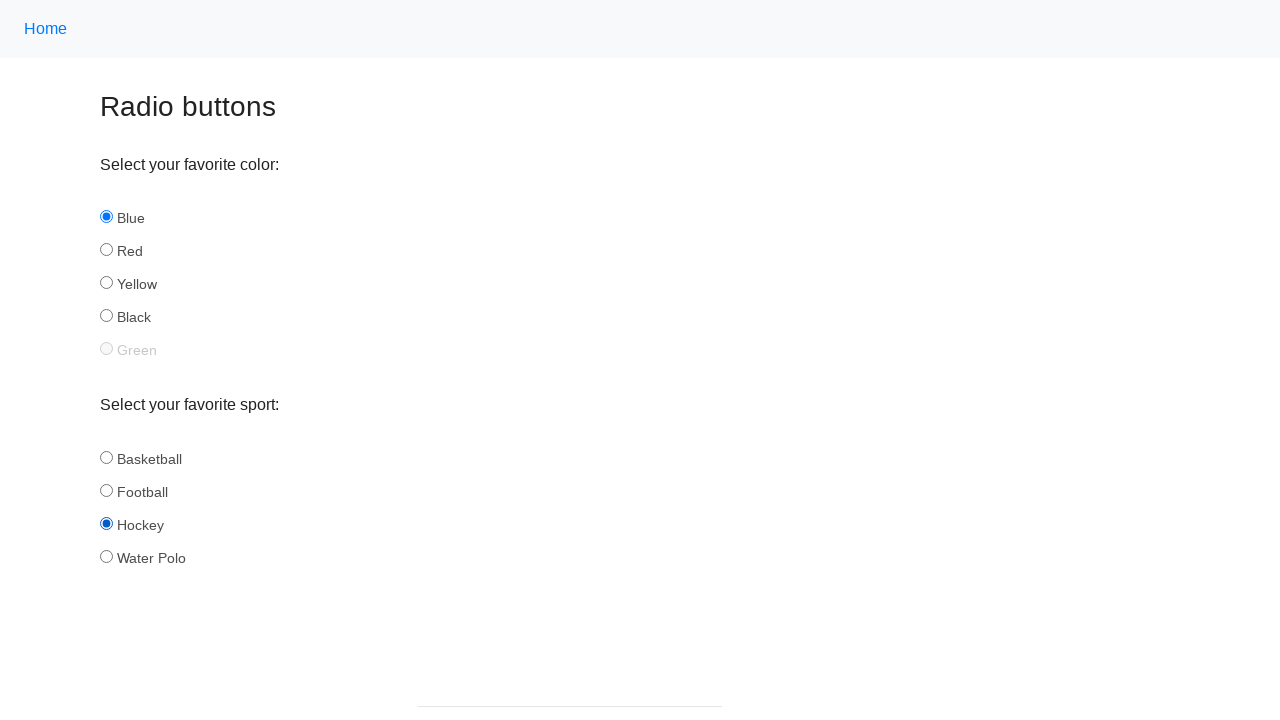

Located all sport radio buttons
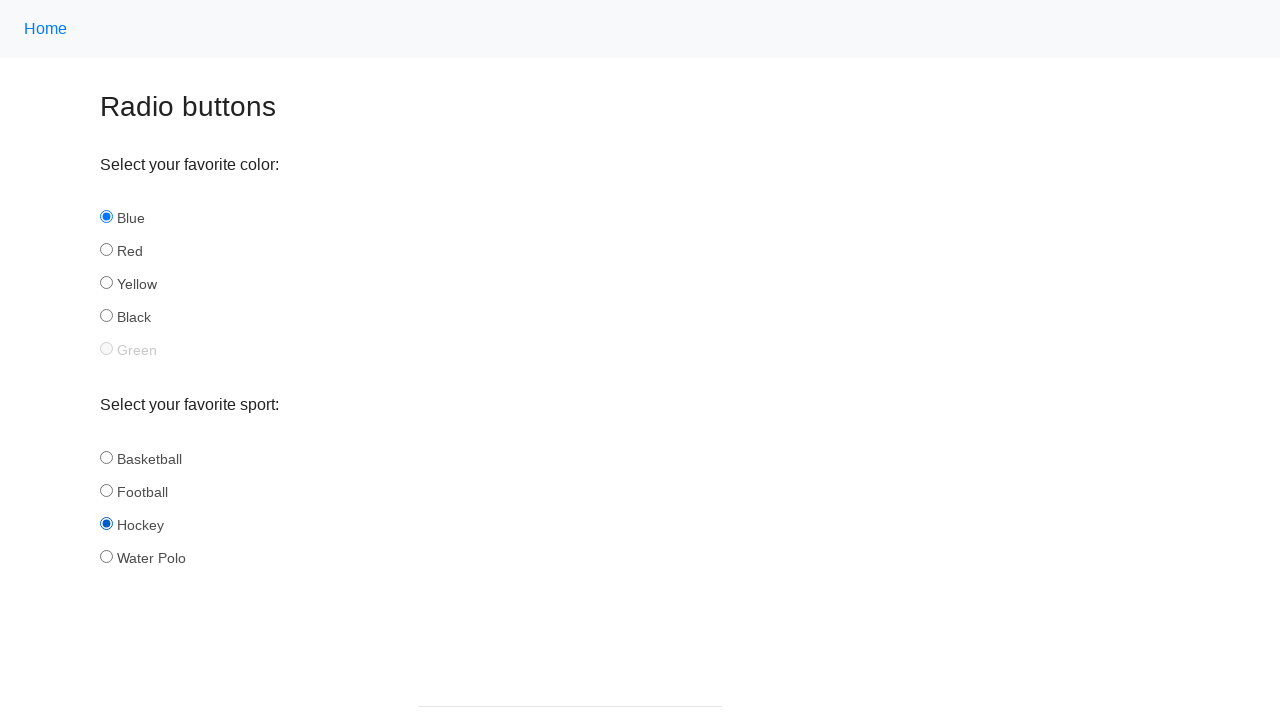

Clicked a sport radio button at (106, 457) on input[name='sport'] >> nth=0
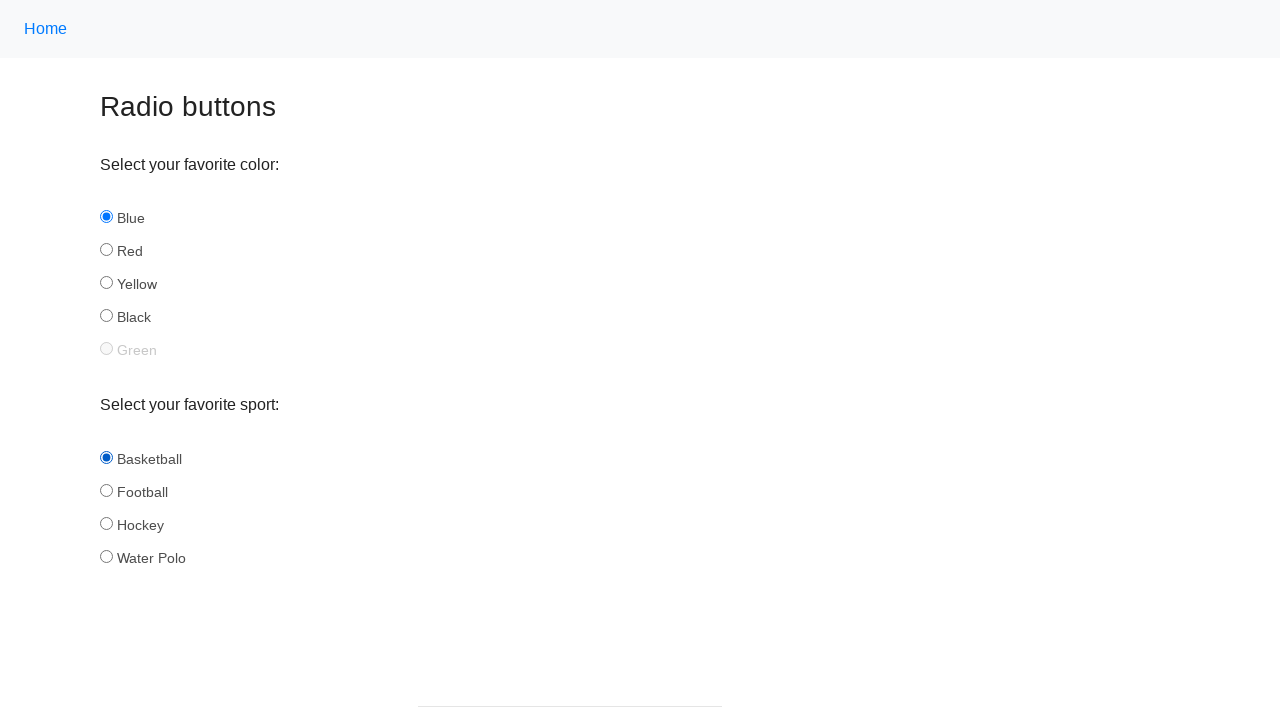

Verified that basketball radio button is selected
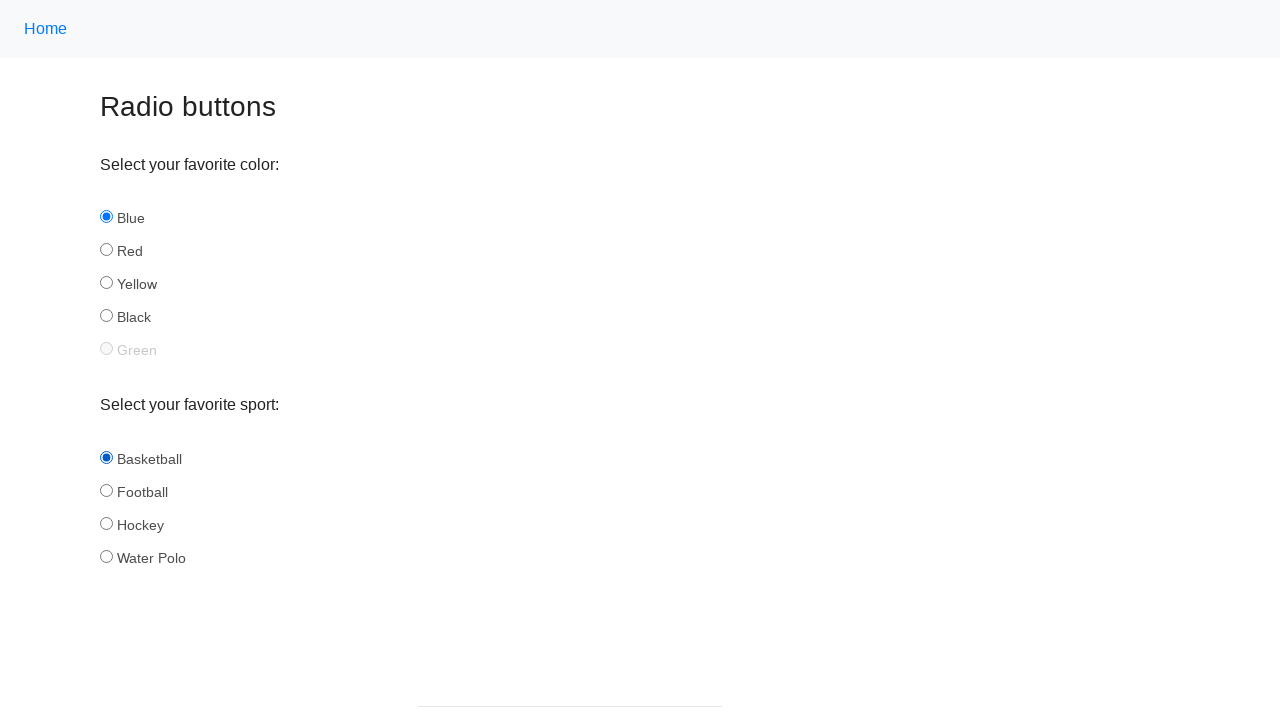

Clicked a sport radio button at (106, 490) on input[name='sport'] >> nth=1
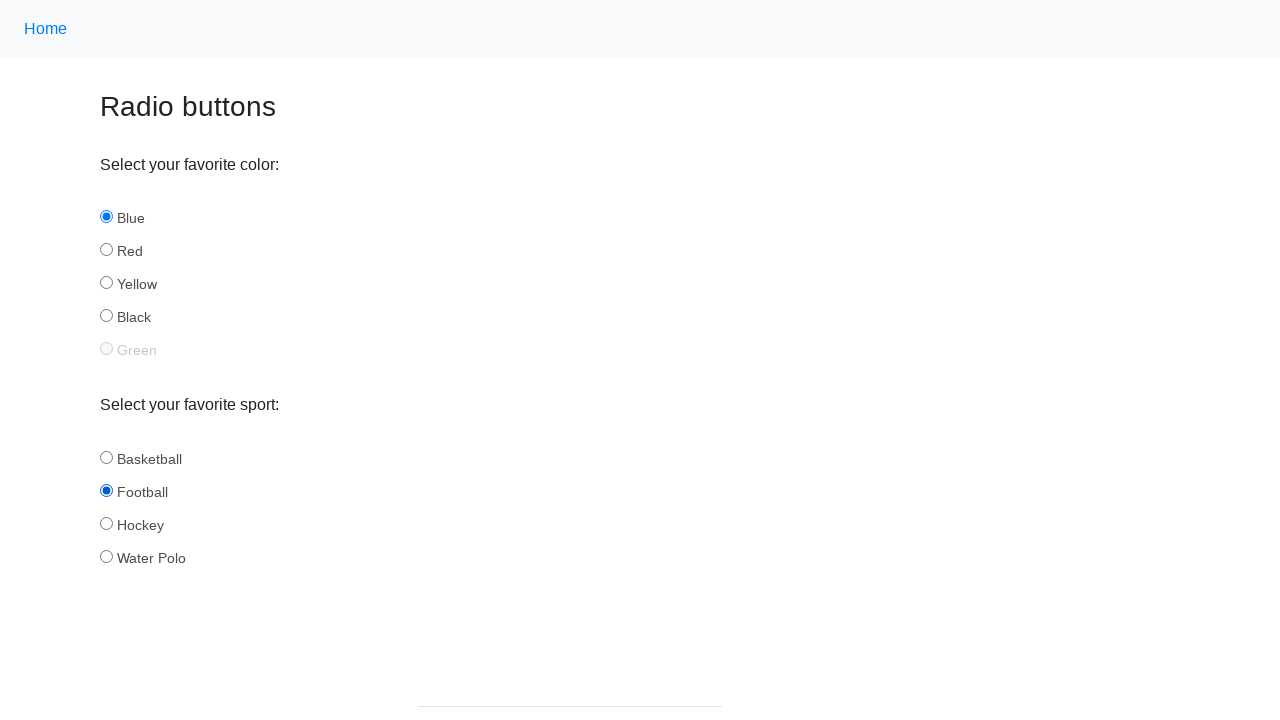

Verified that football radio button is selected
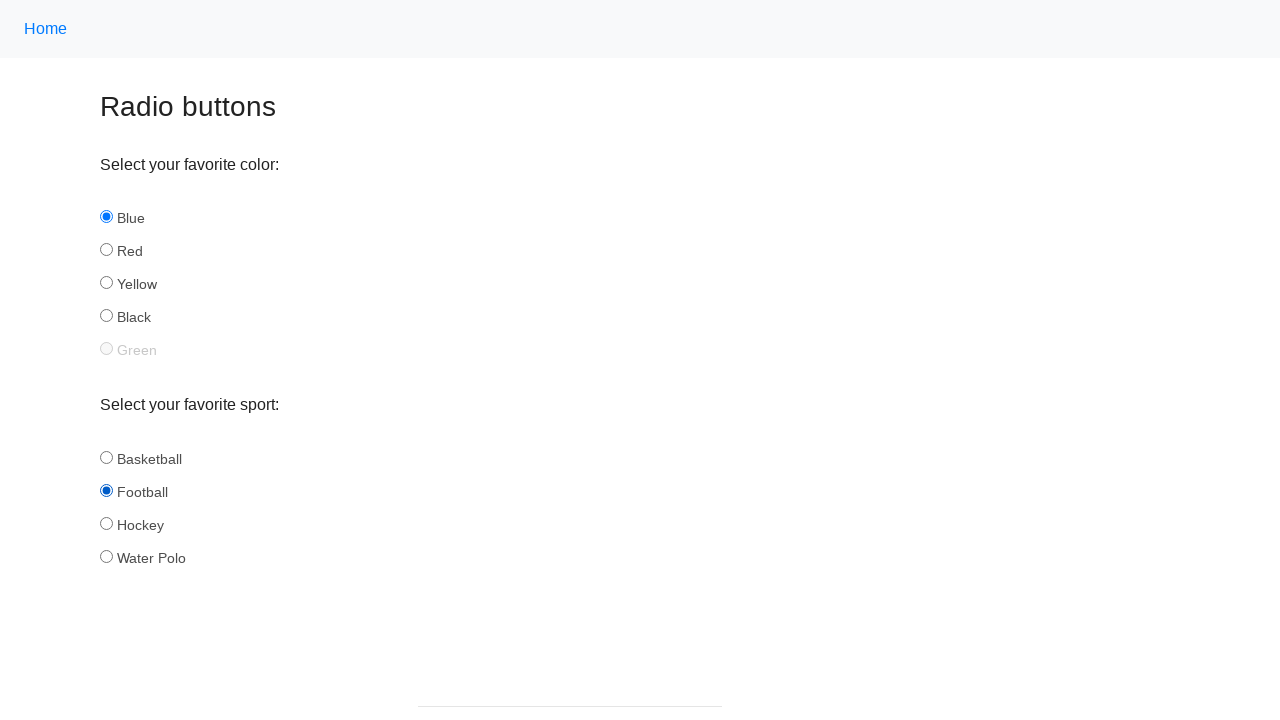

Clicked a sport radio button at (106, 523) on input[name='sport'] >> nth=2
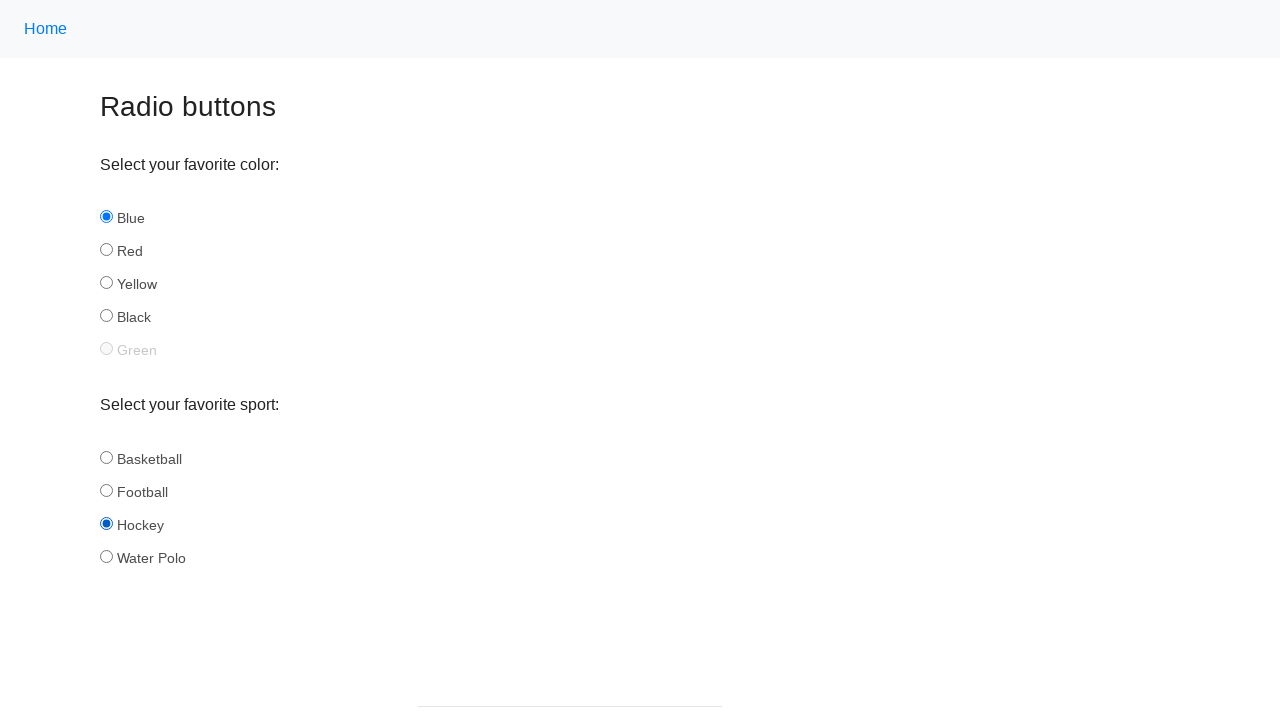

Verified that hockey radio button is selected
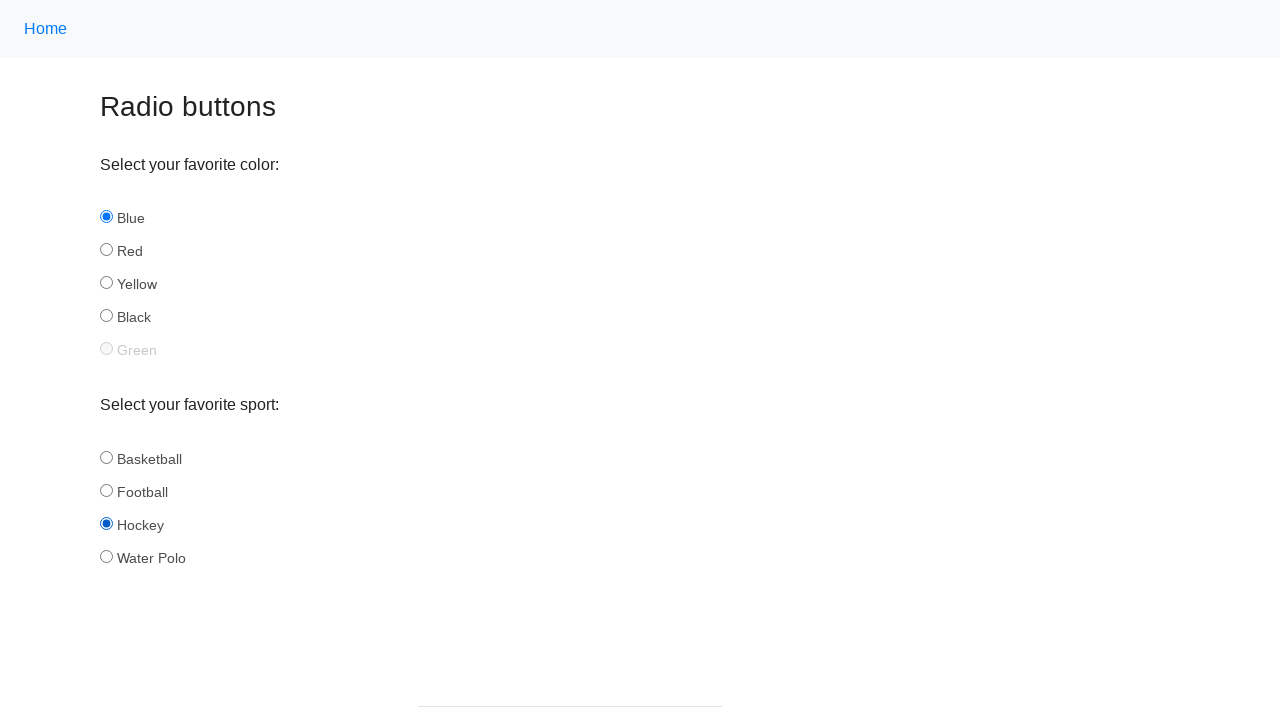

Clicked a sport radio button at (106, 556) on input[name='sport'] >> nth=3
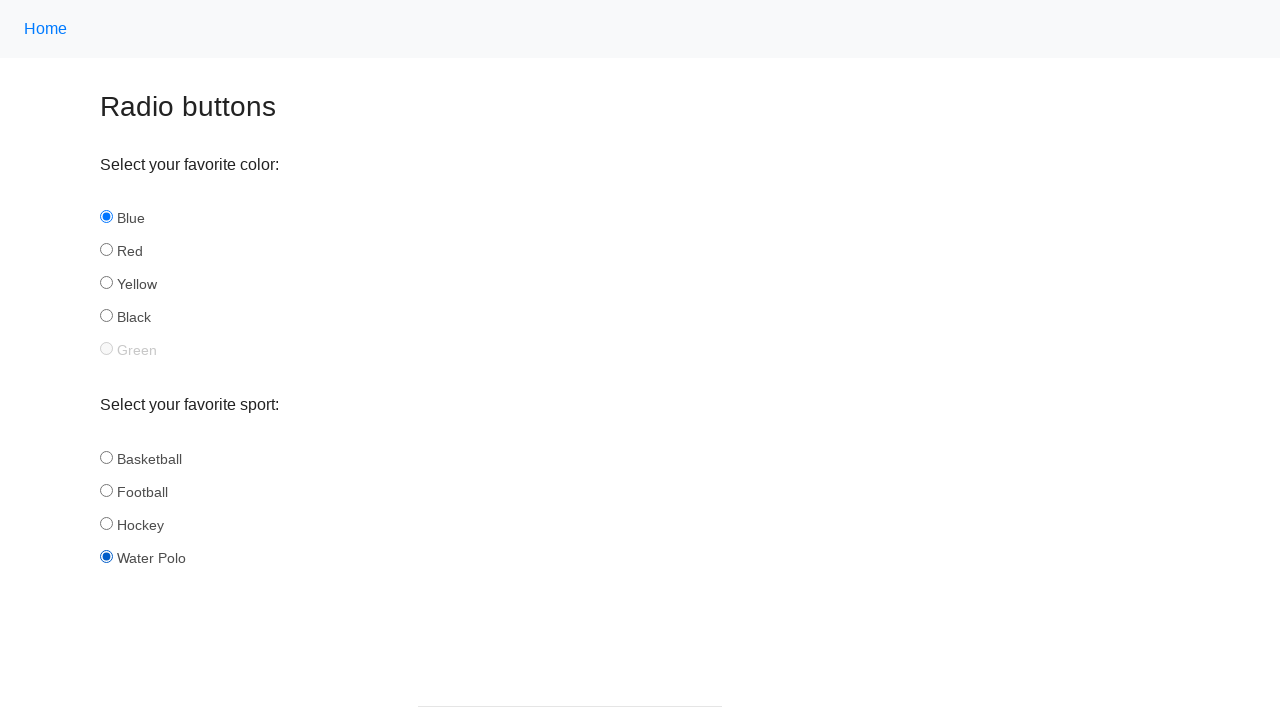

Verified that water_polo radio button is selected
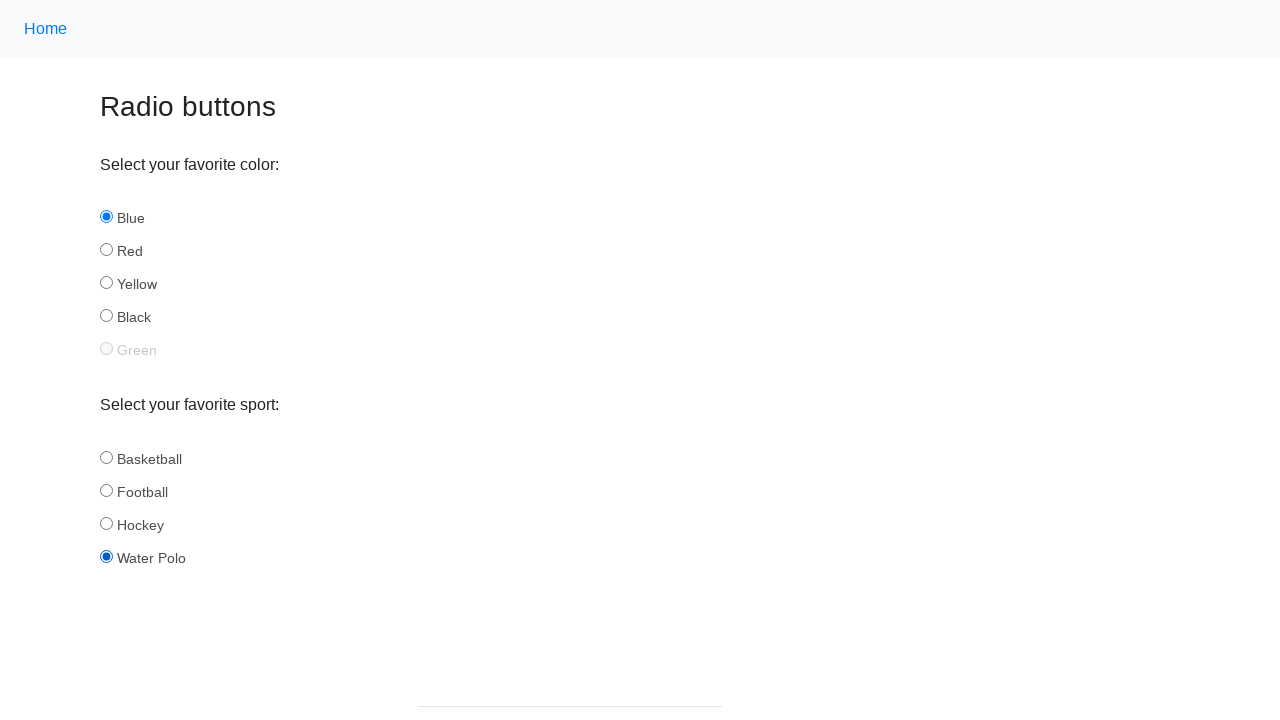

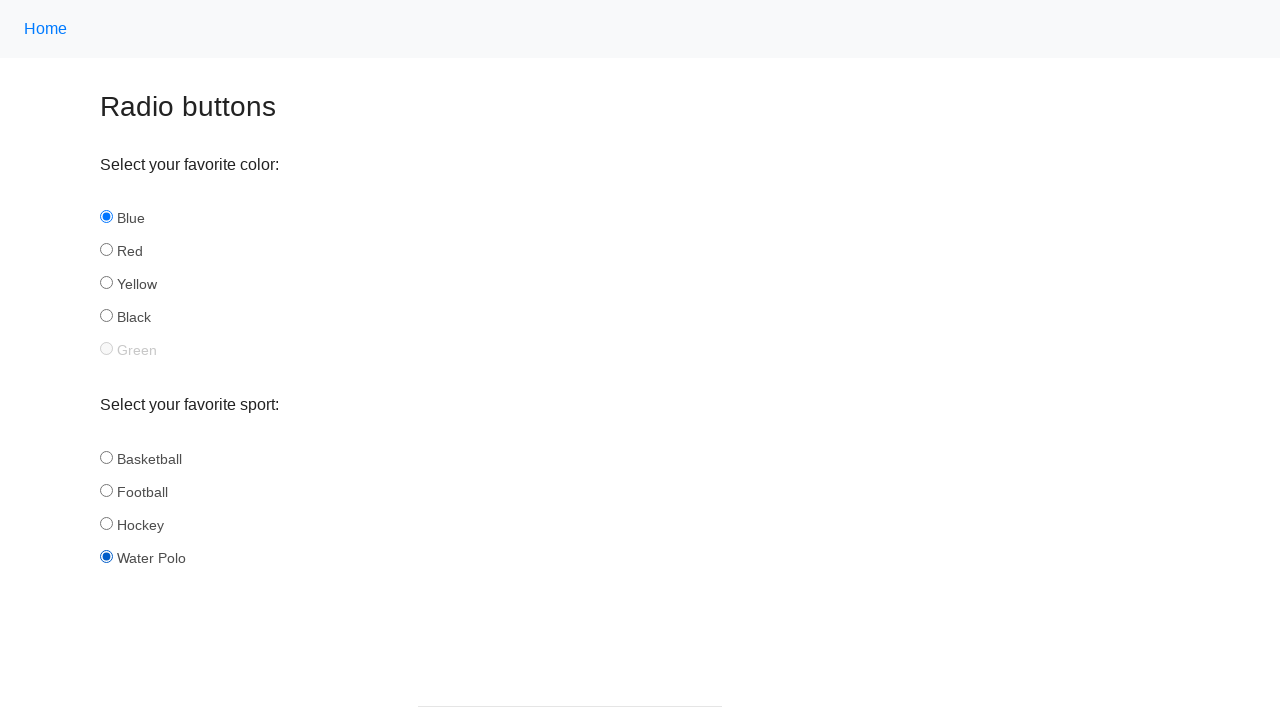